Navigates to the Time and Date world clock page and maximizes the browser window. This is a basic page load verification test.

Starting URL: https://www.timeanddate.com/worldclock/

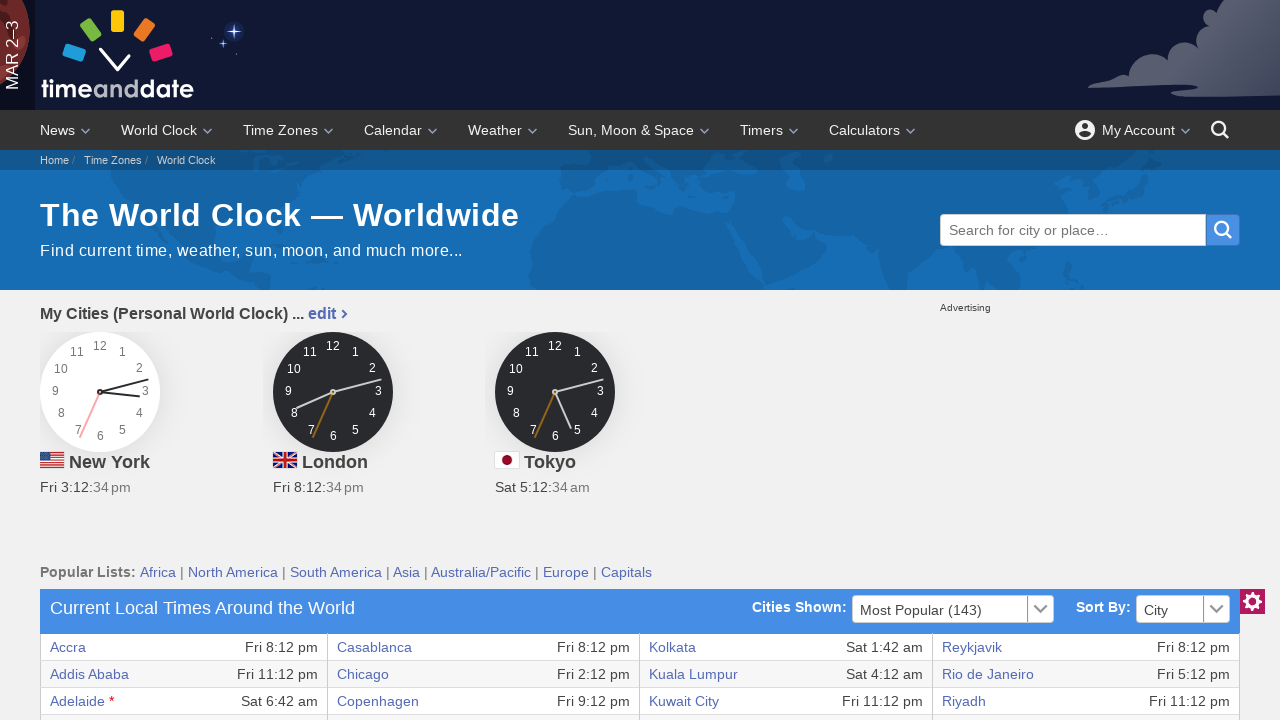

Navigated to Time and Date world clock page
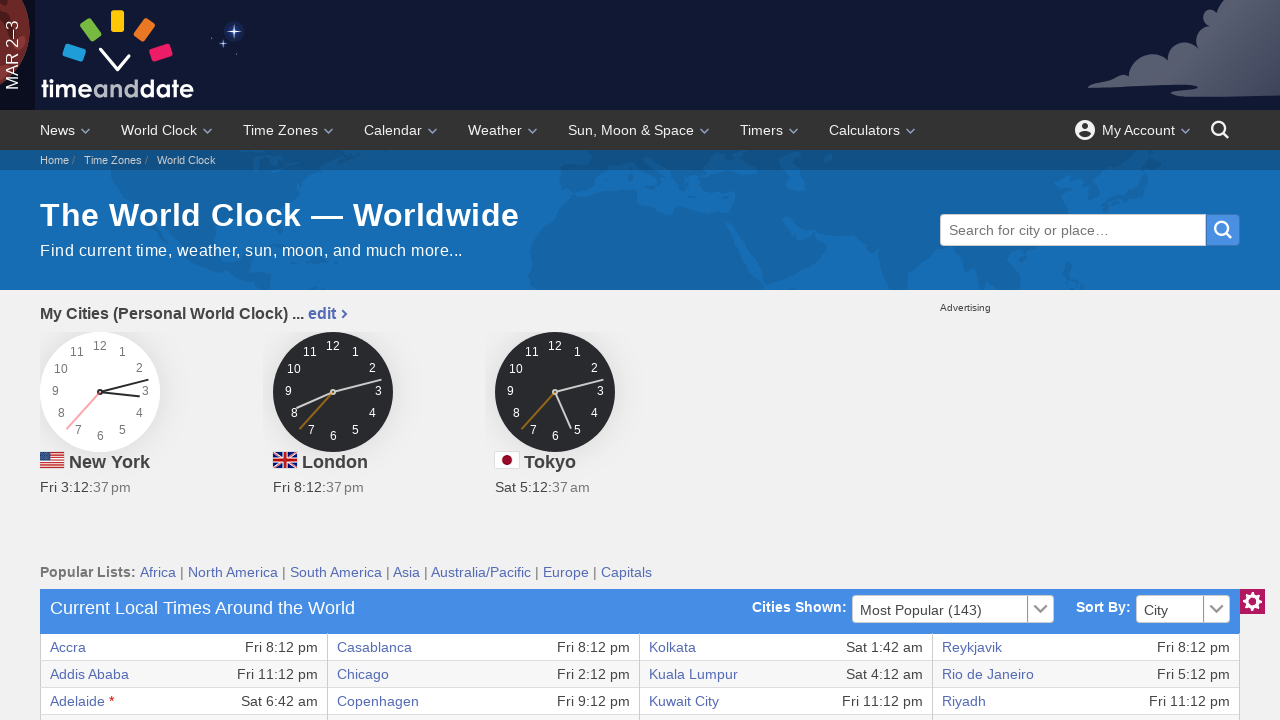

World clock page loaded and table content verified
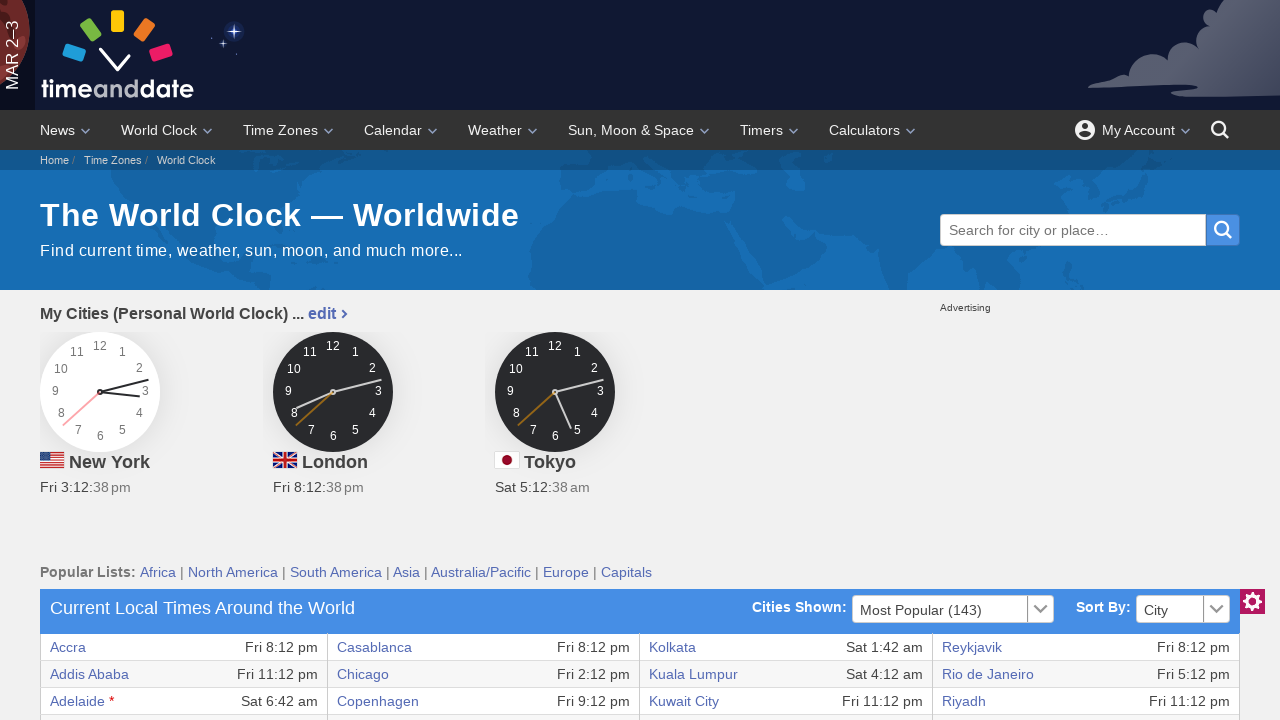

Browser window maximized
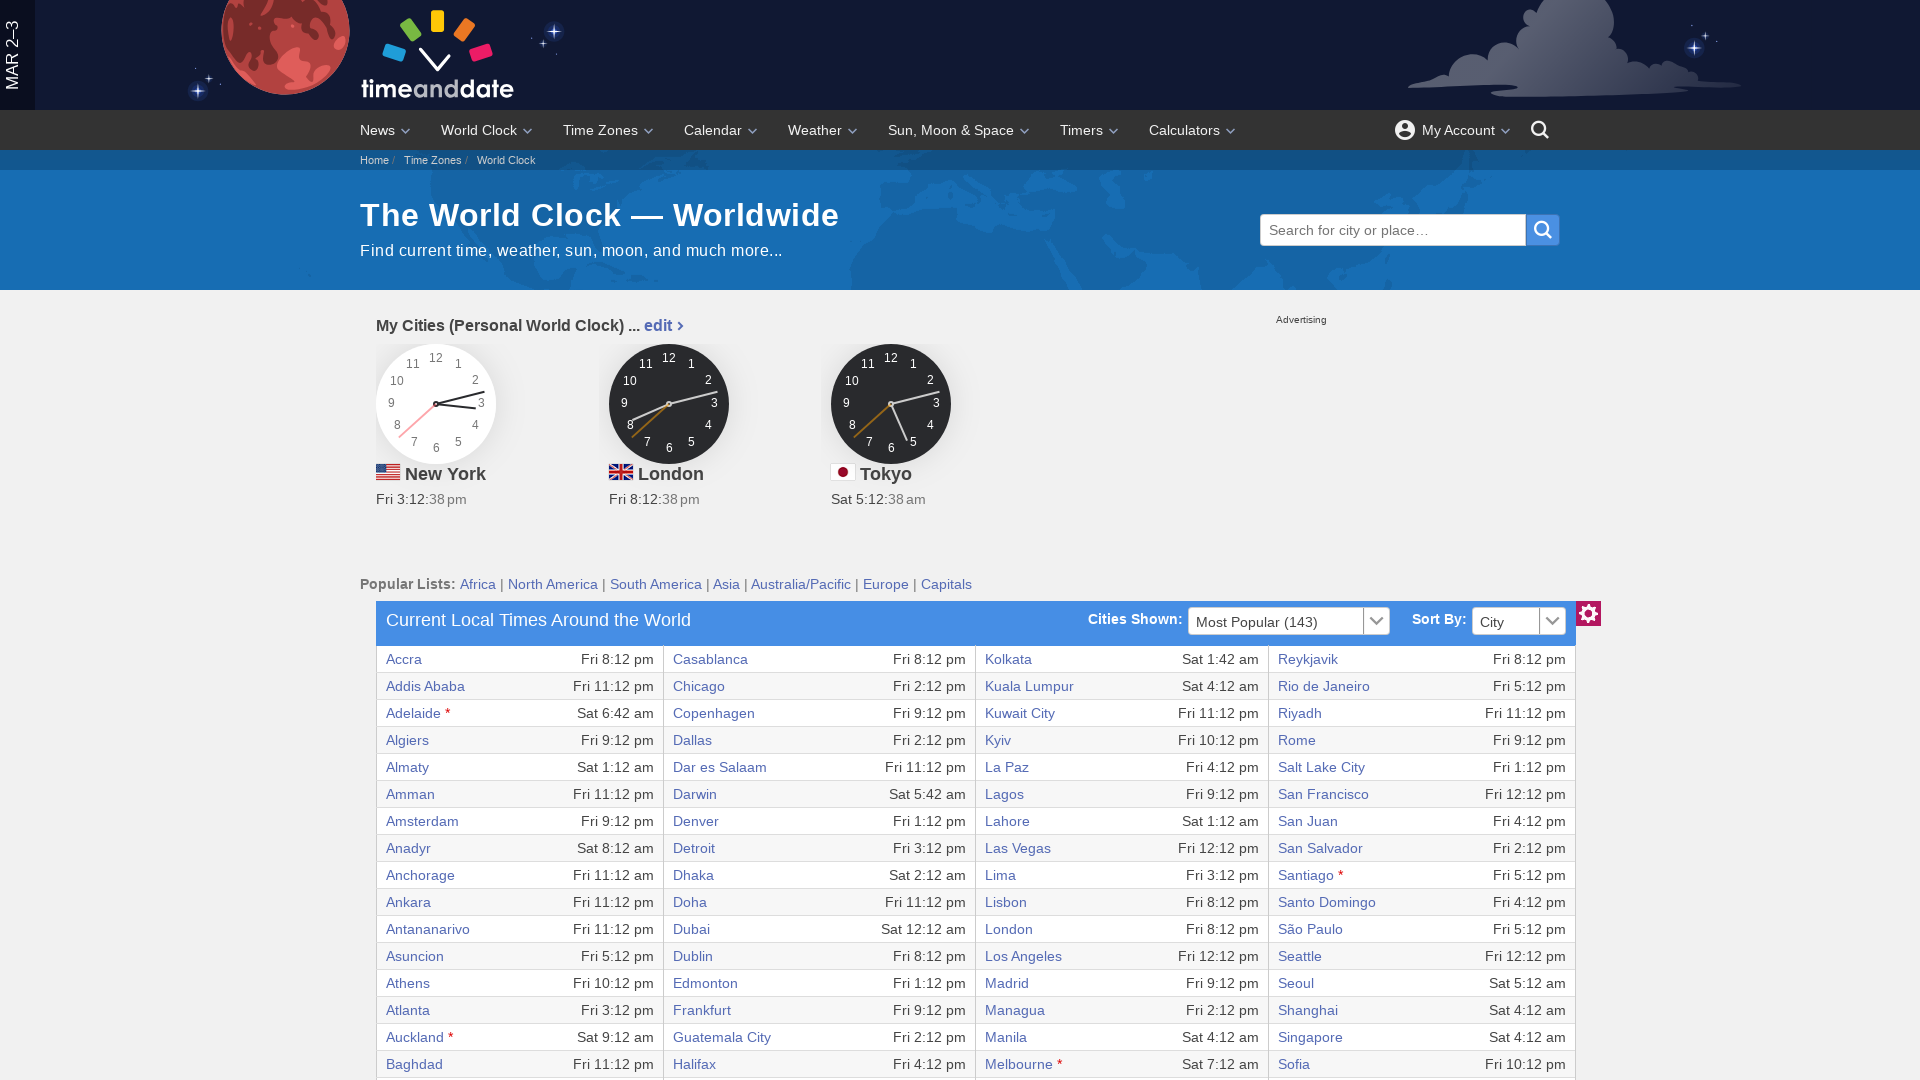

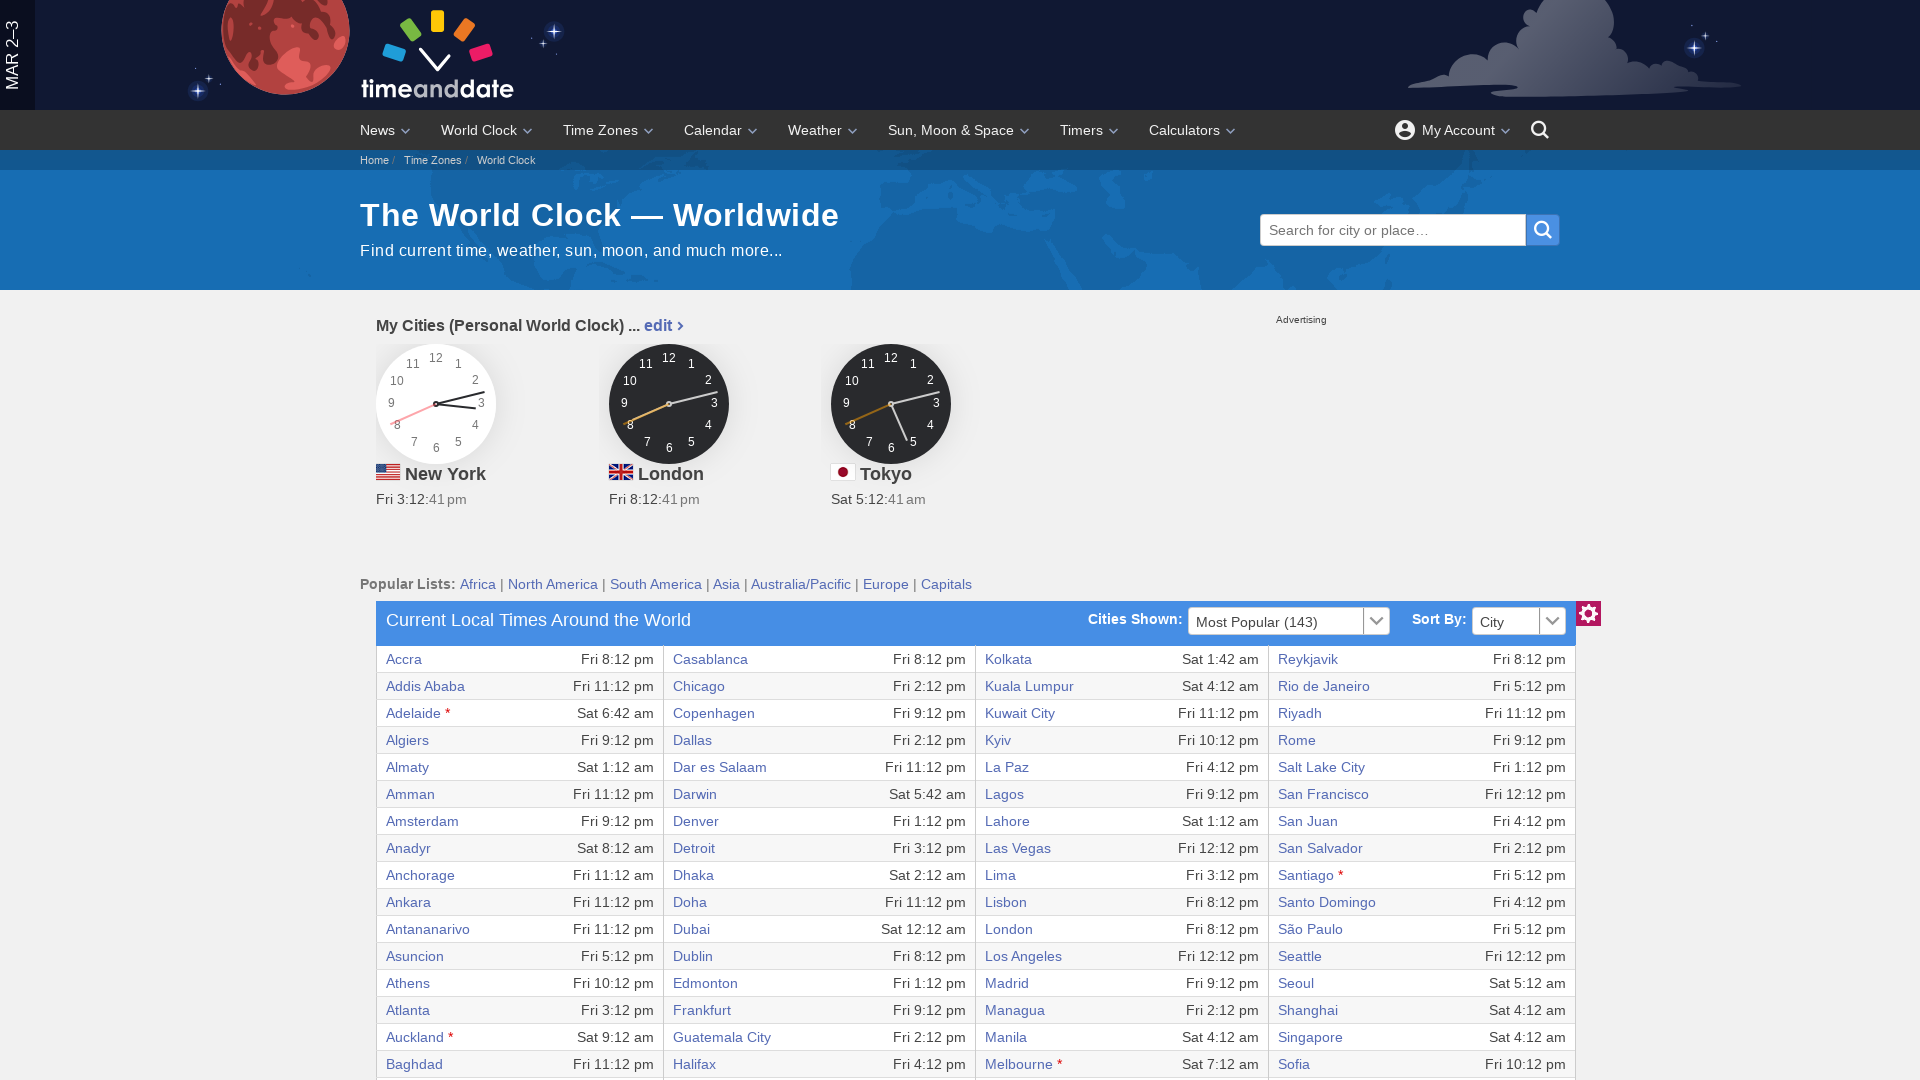